Tests that the loading indicator/spinner is visible after clicking Start during the loading process

Starting URL: https://the-internet.herokuapp.com/dynamic_loading/2

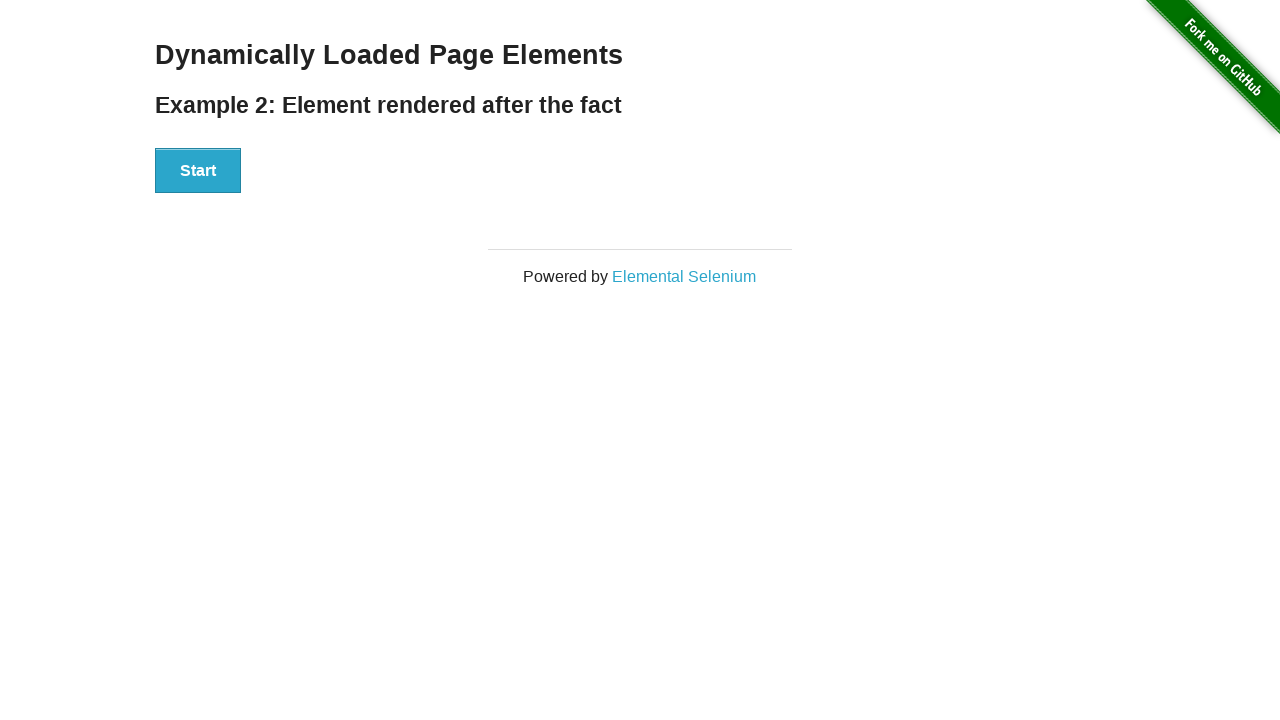

Clicked Start button to initiate loading at (198, 171) on button:has-text('Start')
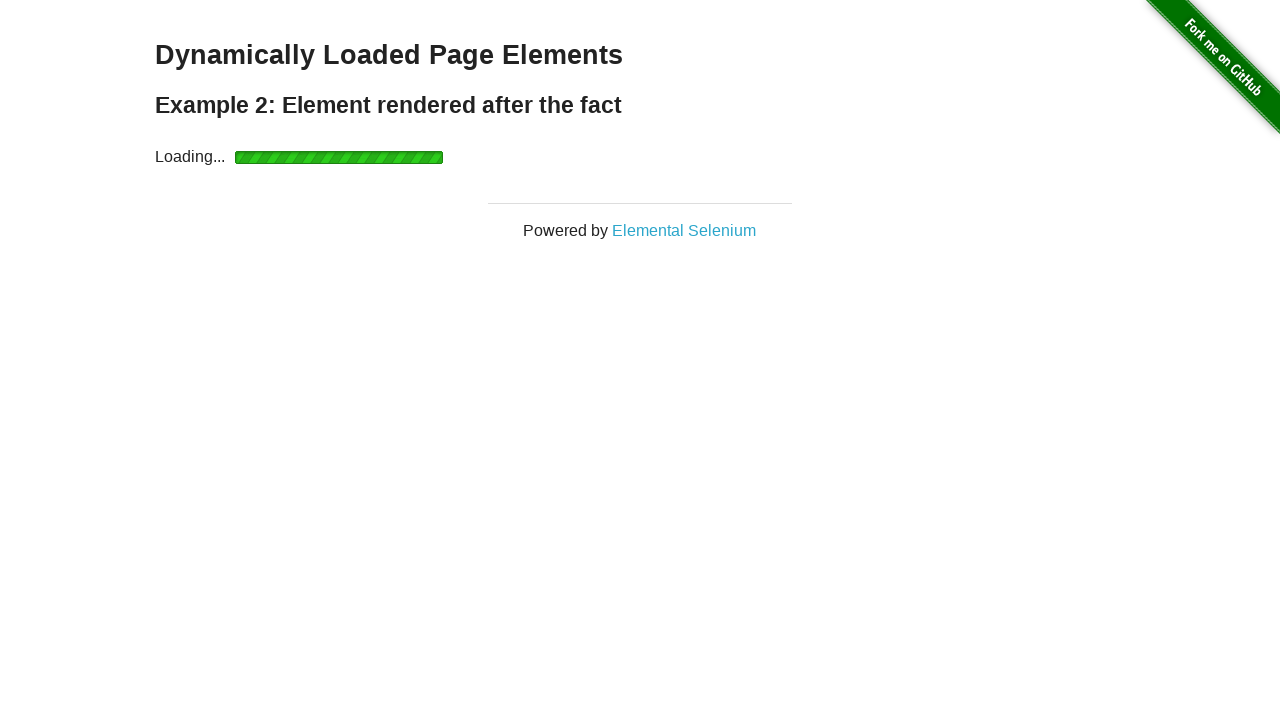

Waited 500ms for loading indicator to appear
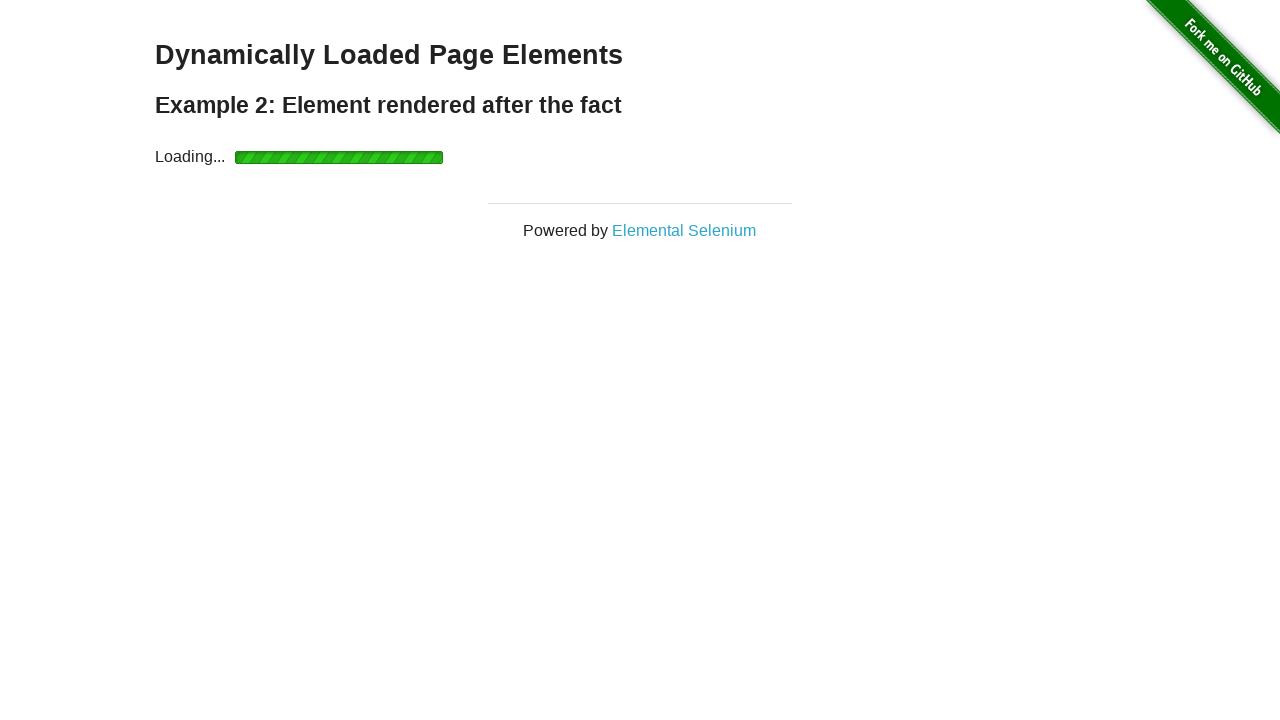

Checked if loading indicator is visible
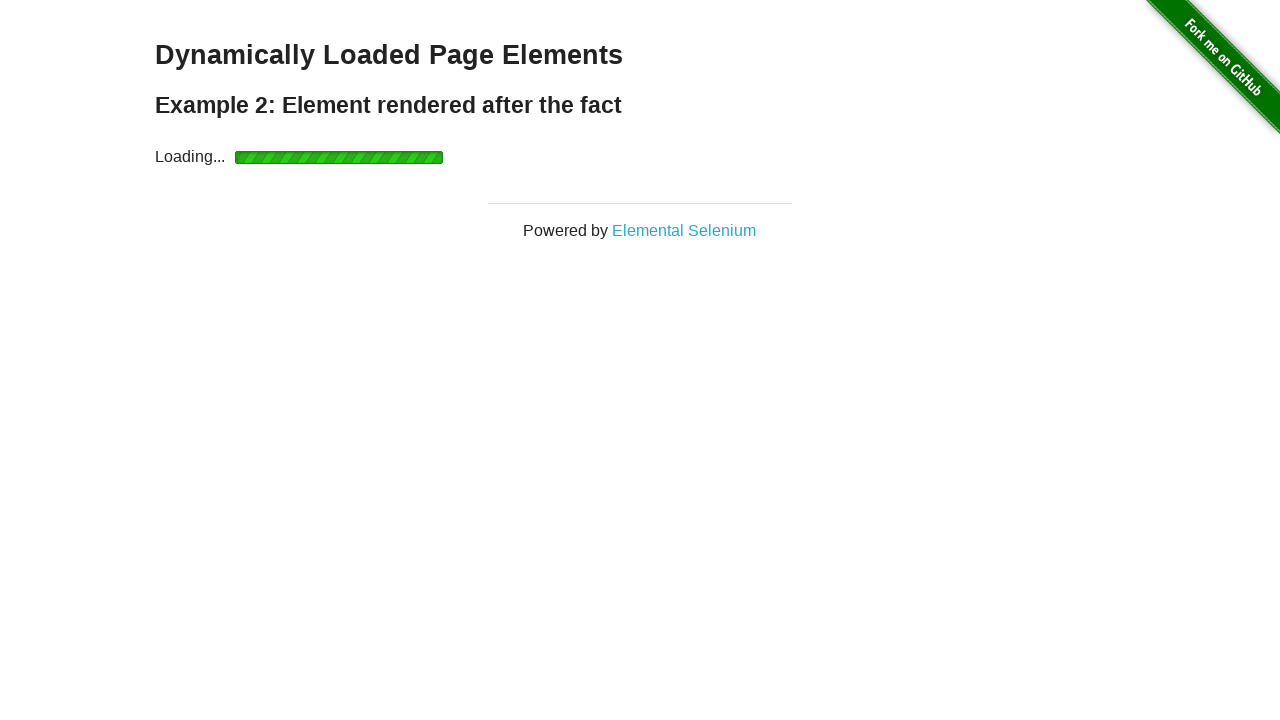

Asserted that loading spinner is visible
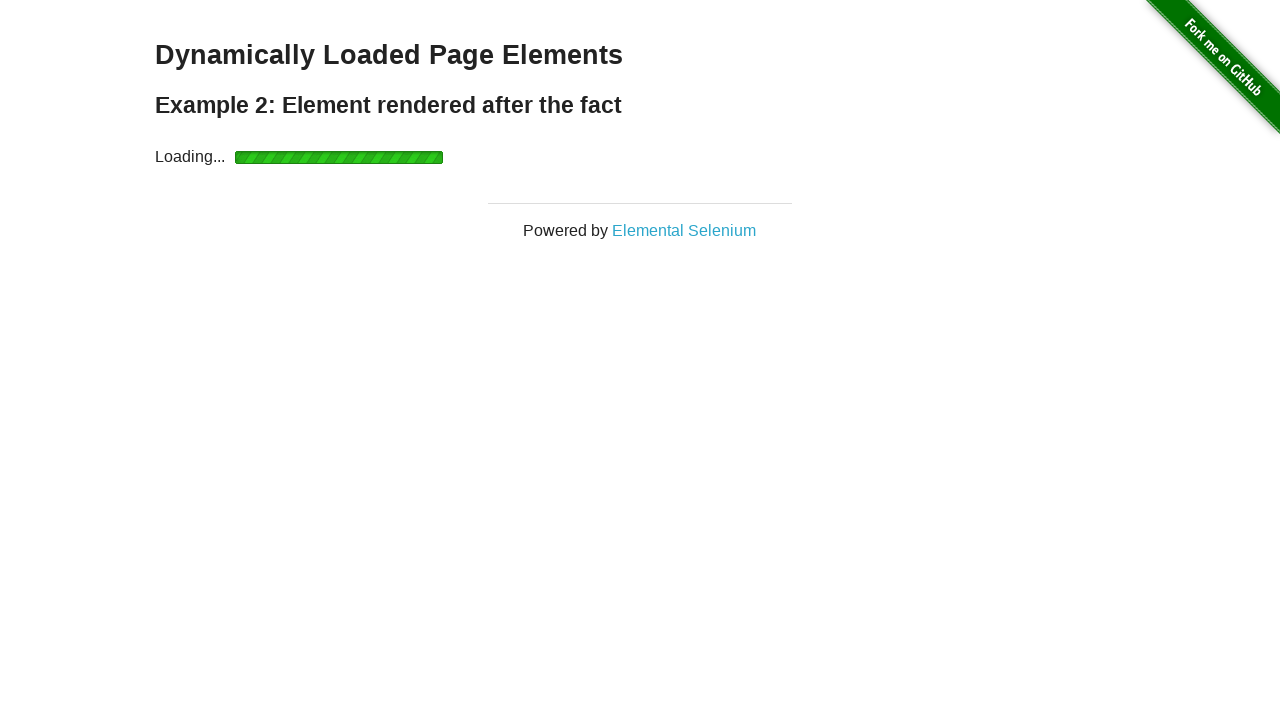

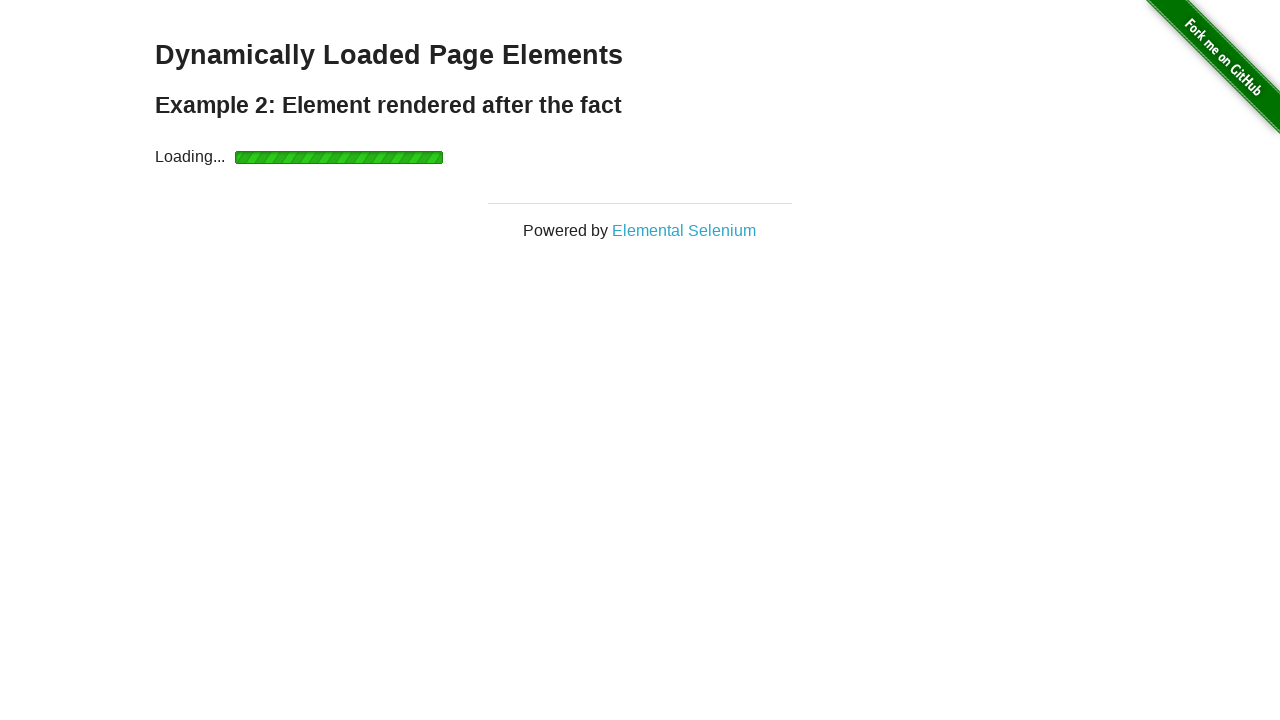